Tests the Caesar cipher encoder by selecting encode mode, setting a shift value, entering a plain text message, and verifying the encoded output.

Starting URL: https://www.hanginghyena.com/solvers_a/caesar-cipher-decoder

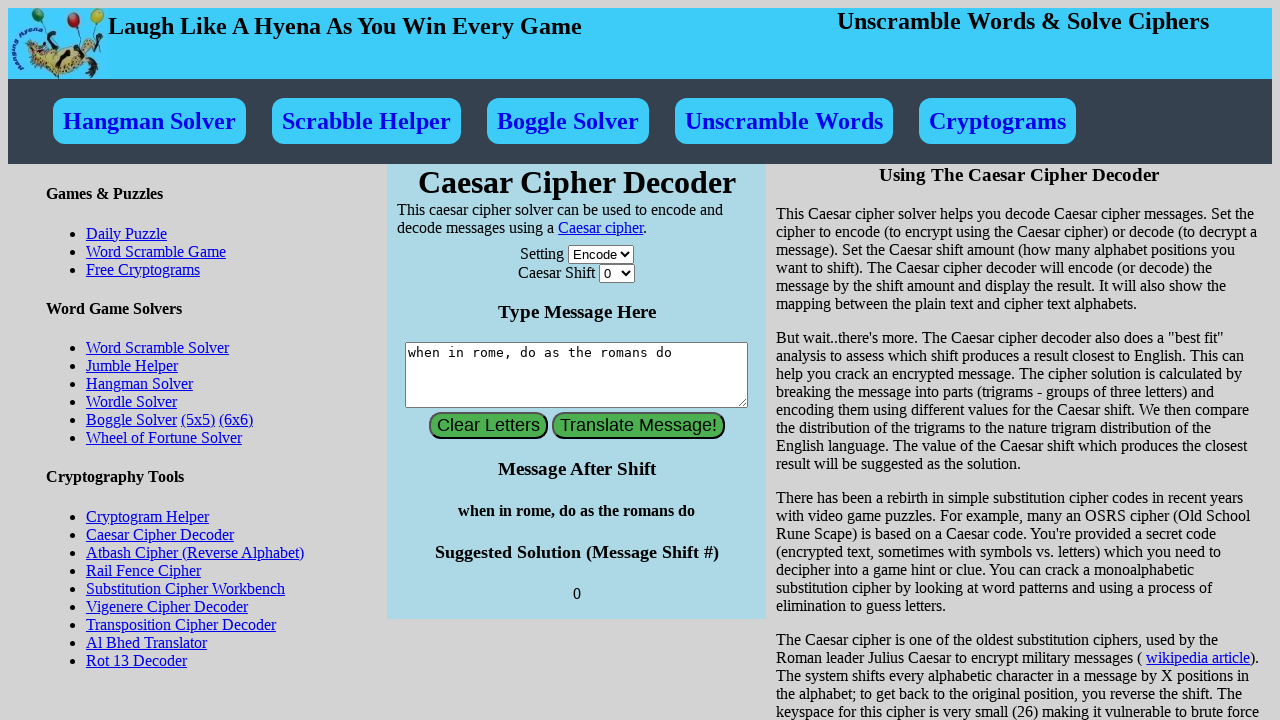

Selected encoder mode (first option) on #decoder-setting
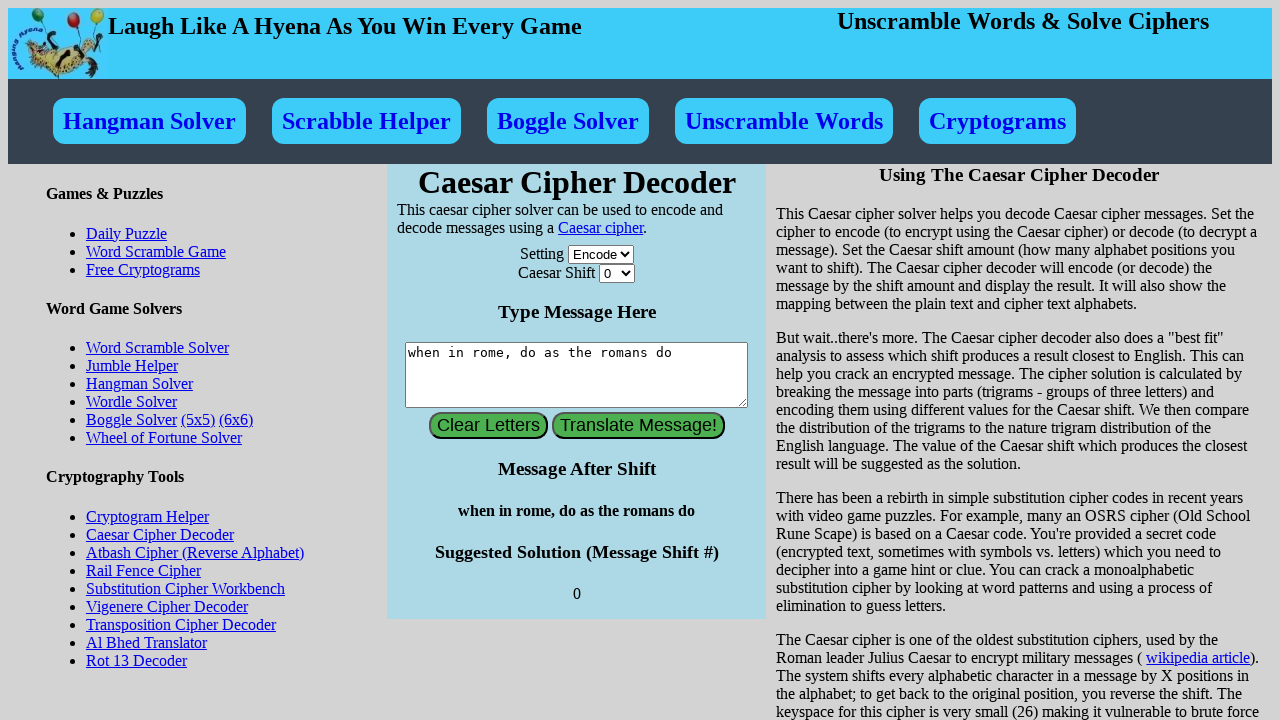

Selected shift amount (5th option) on #shift-amount
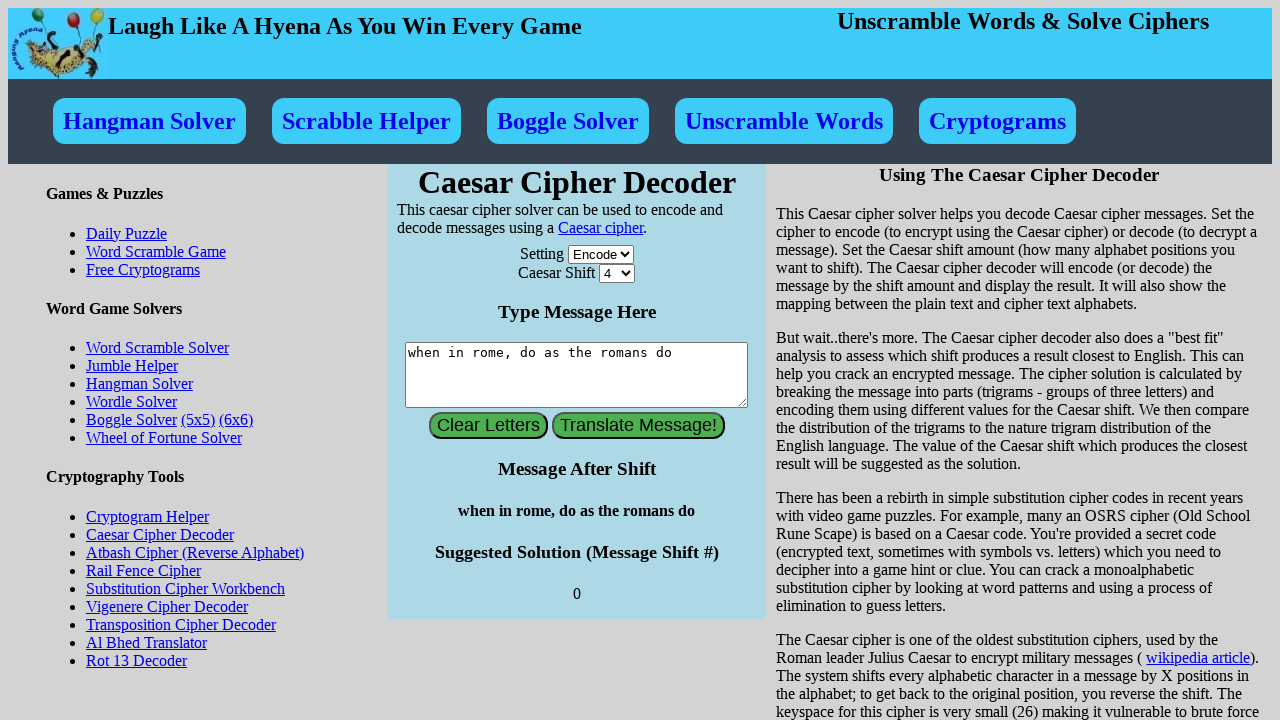

Entered message 'Secret Message To Decode' in text field on #letters
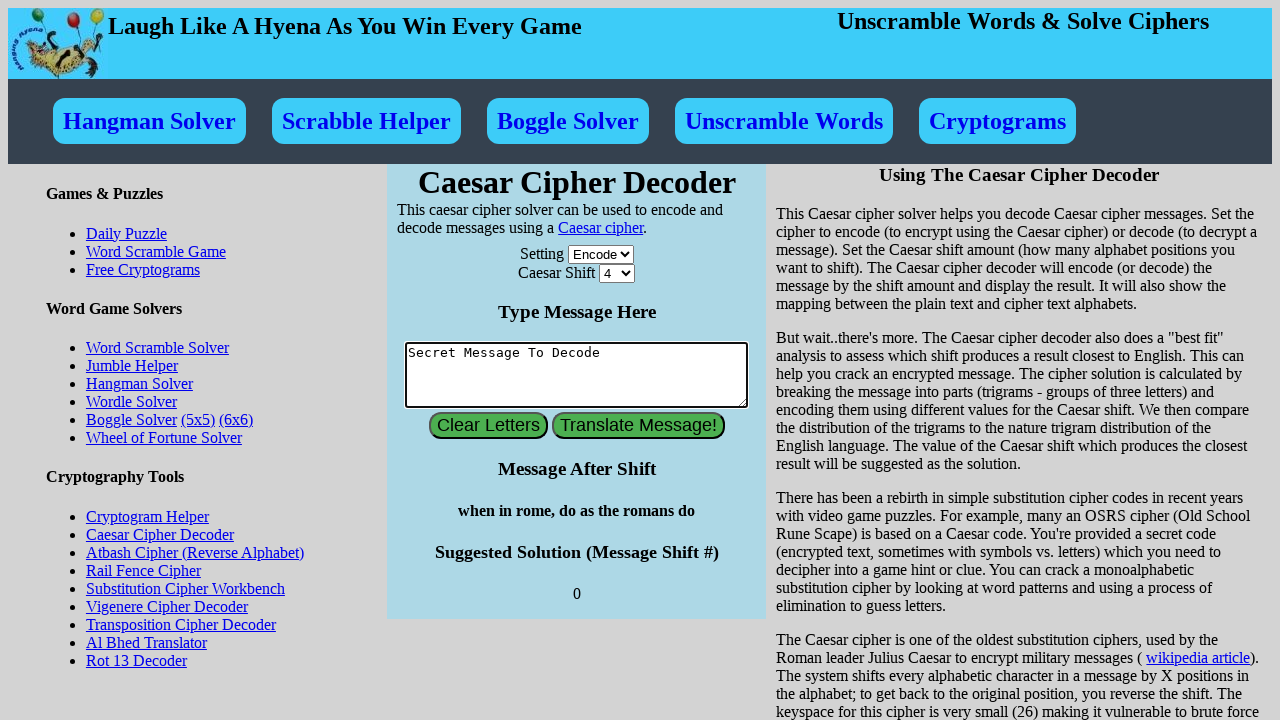

Clicked submit button to encode message at (638, 426) on #submit
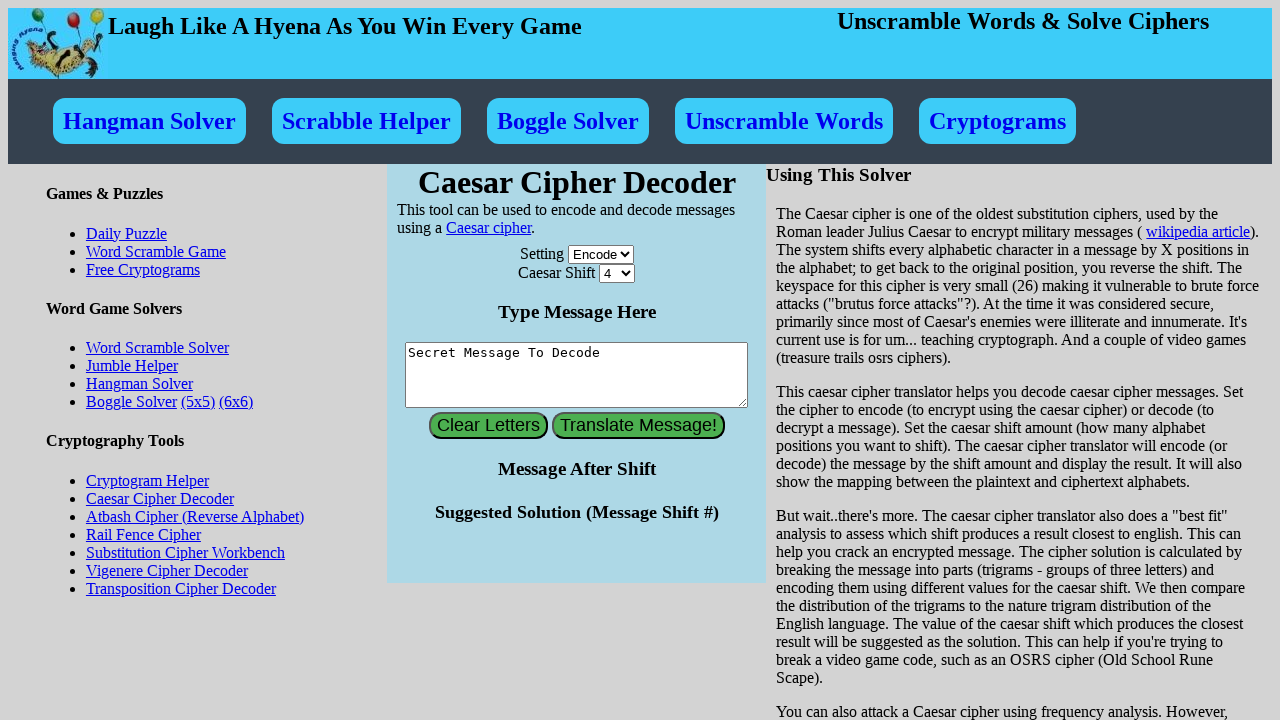

Encoded result loaded and visible
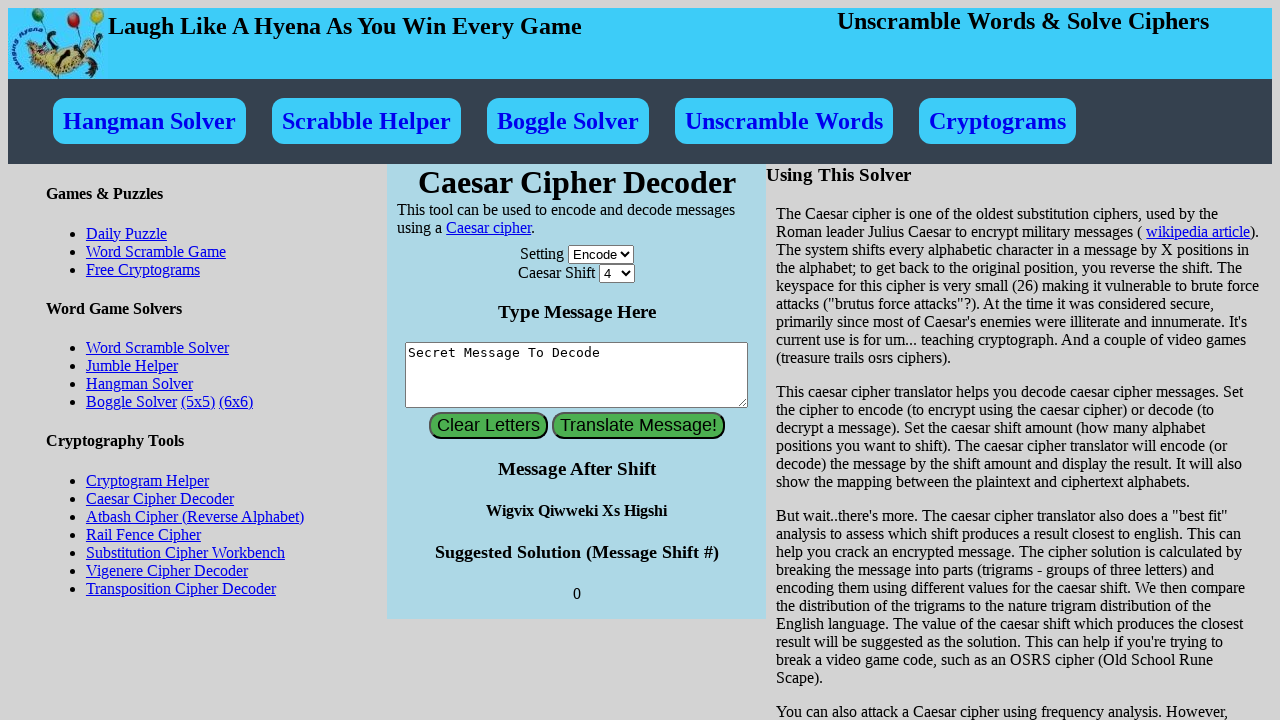

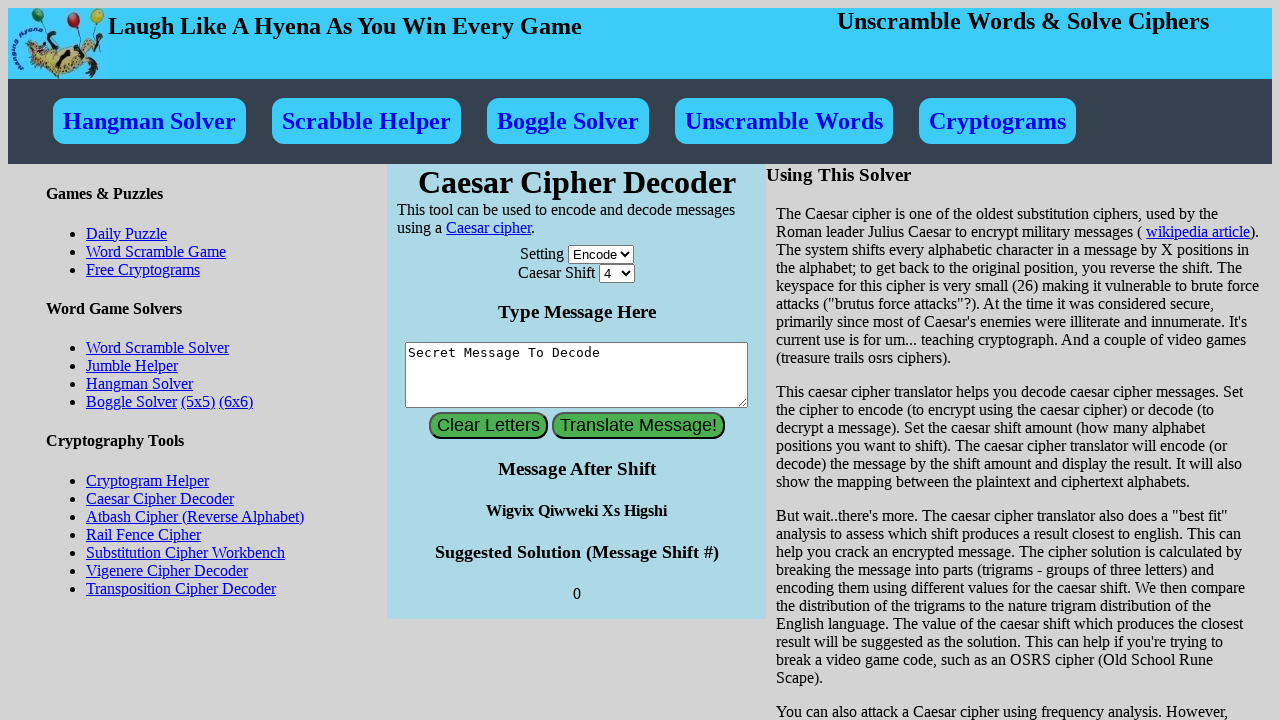